Tests e-commerce product search and add to cart functionality by searching for products containing "ca" and adding specific items to cart

Starting URL: https://rahulshettyacademy.com/seleniumPractise/#/

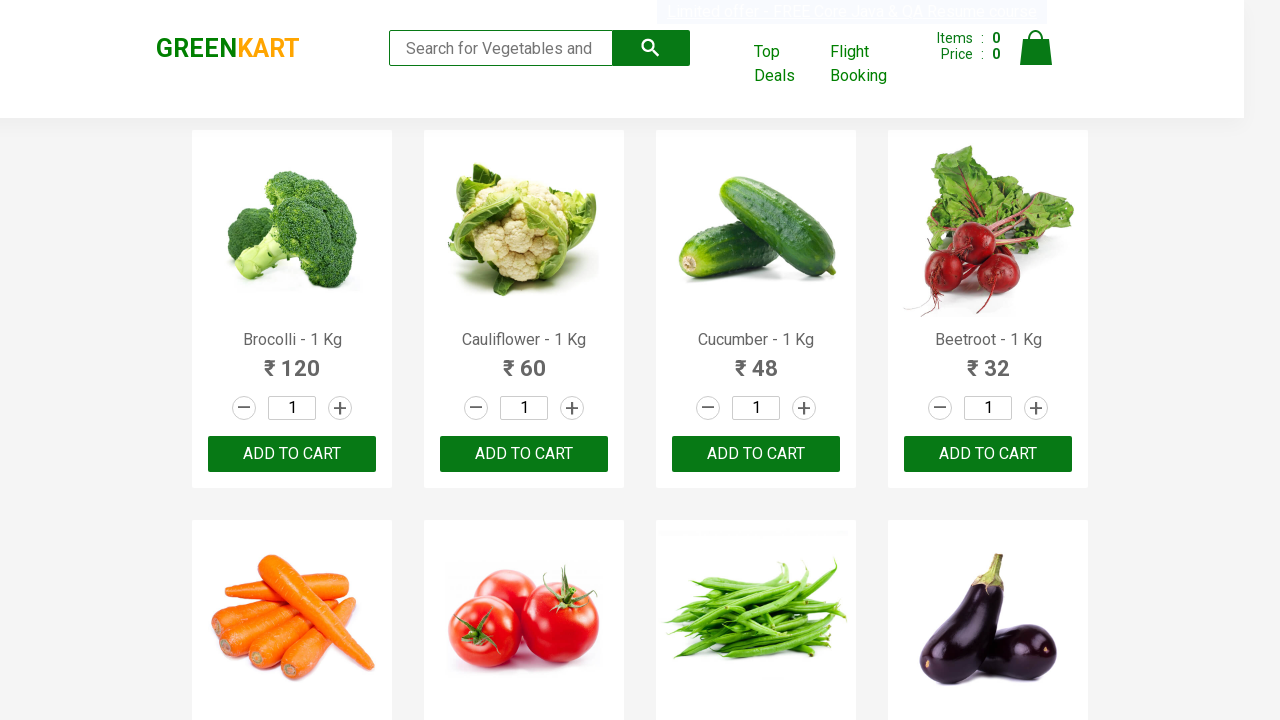

Filled search field with 'ca' on .search-keyword
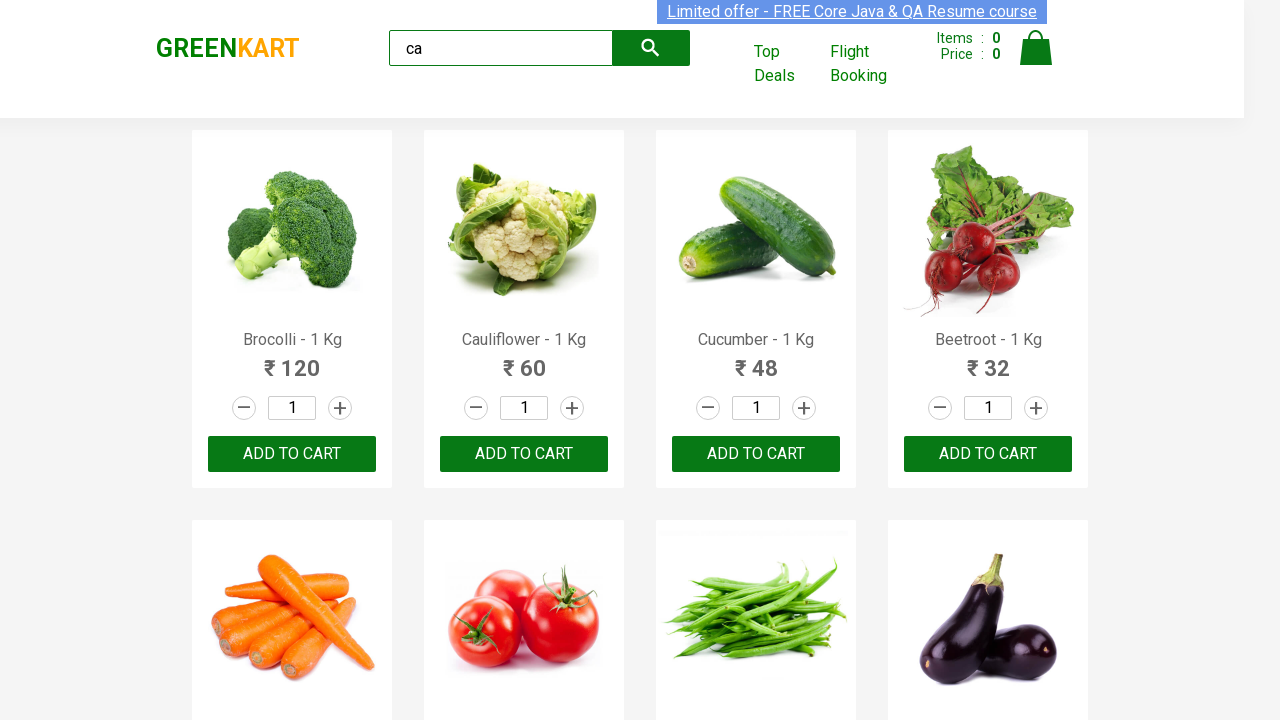

Clicked search button to filter products at (651, 48) on .search-button
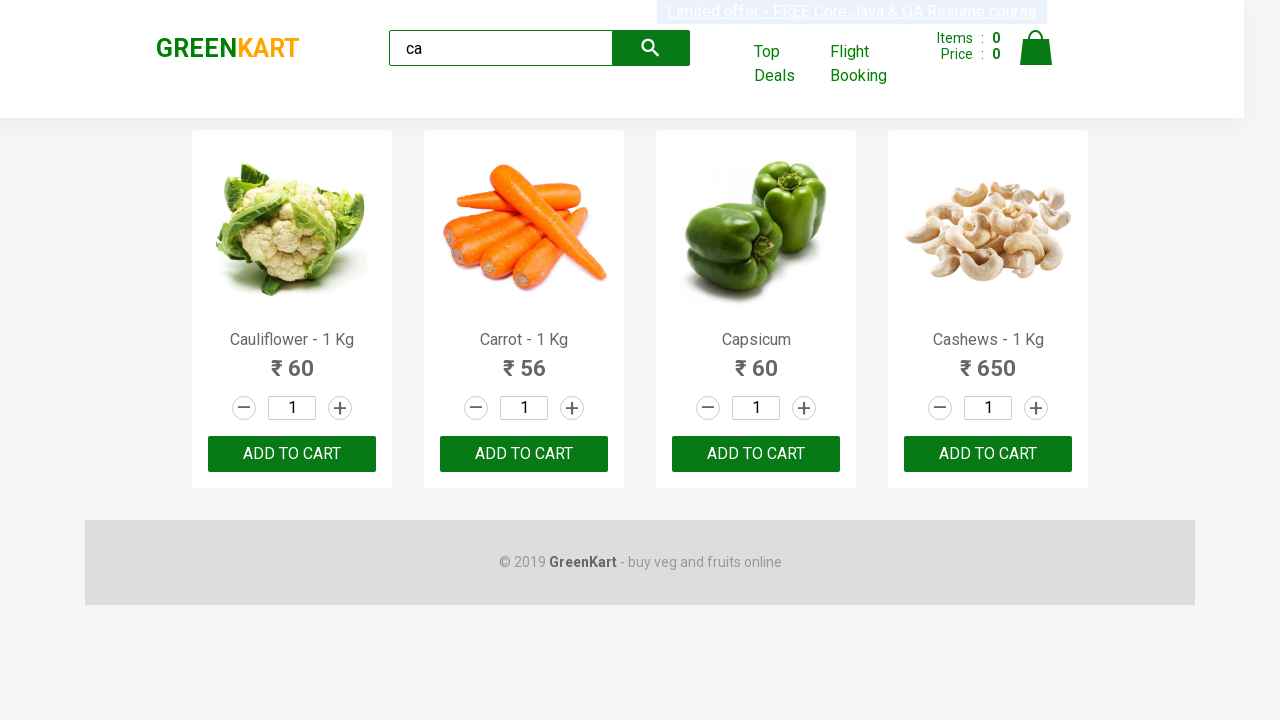

Waited for products to load after search
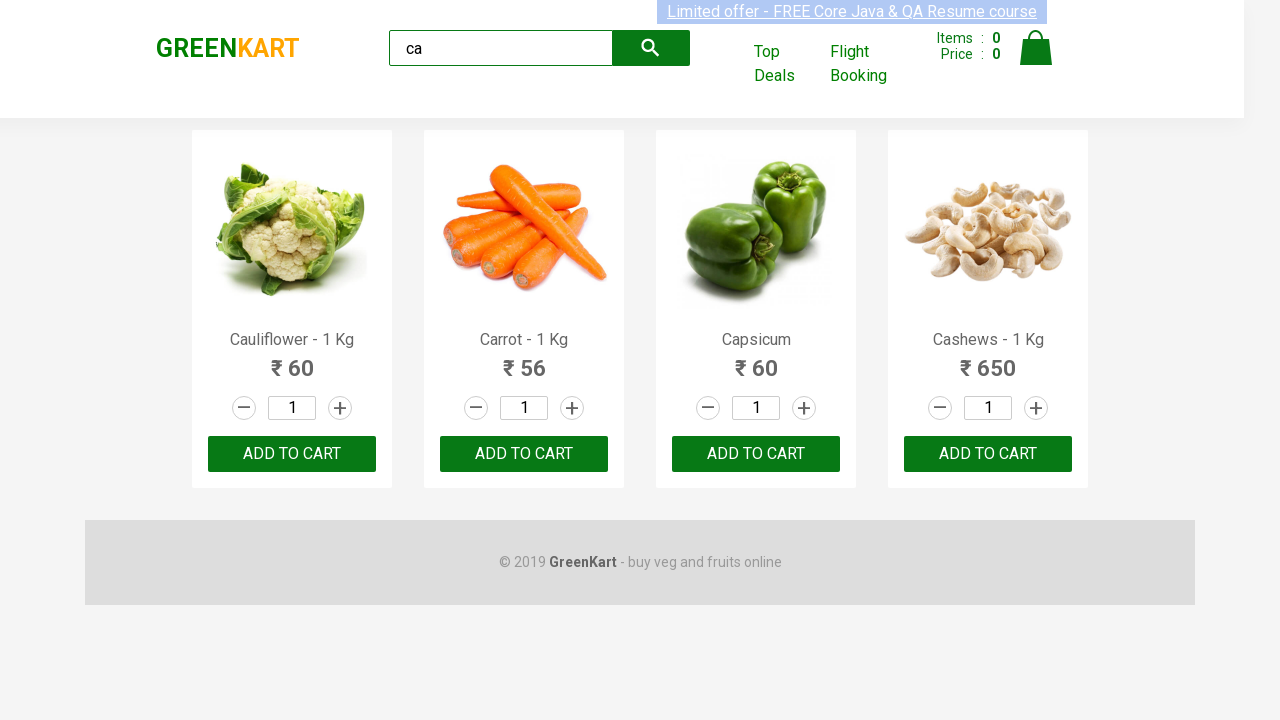

Verified 4 products are visible in search results
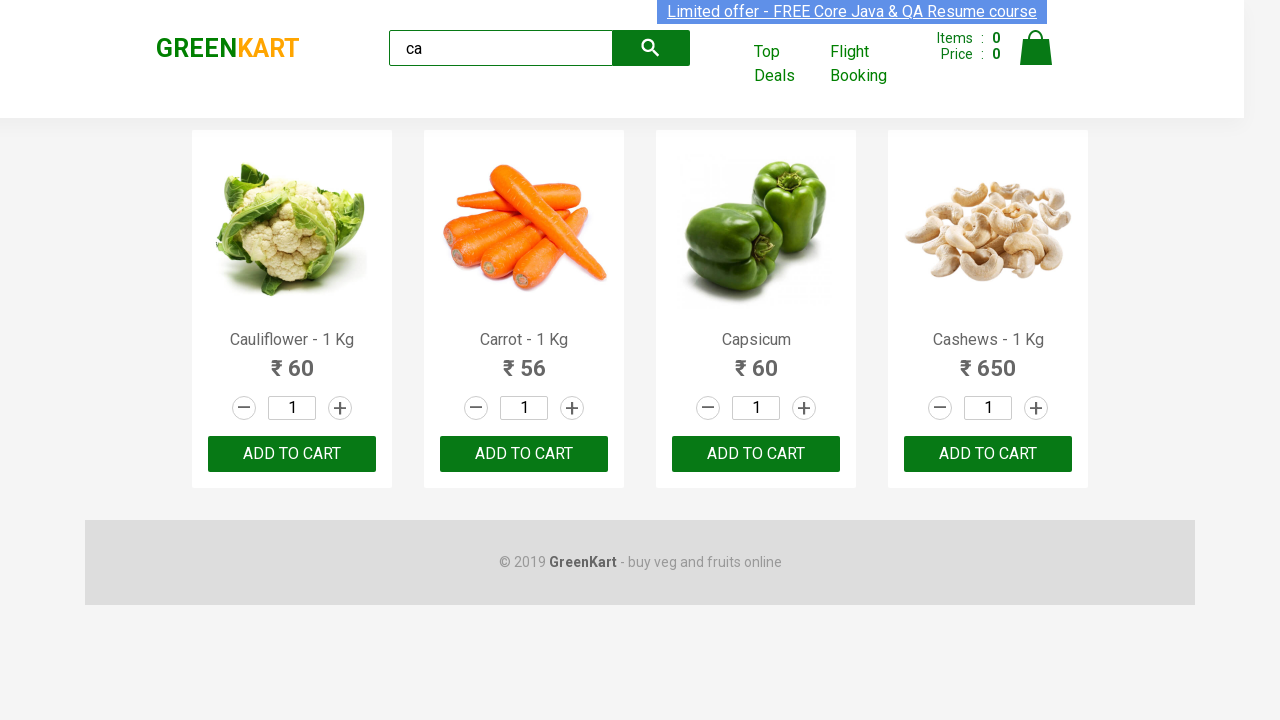

Added third product to cart at (756, 454) on .products .product >> nth=2 >> text=ADD TO CART
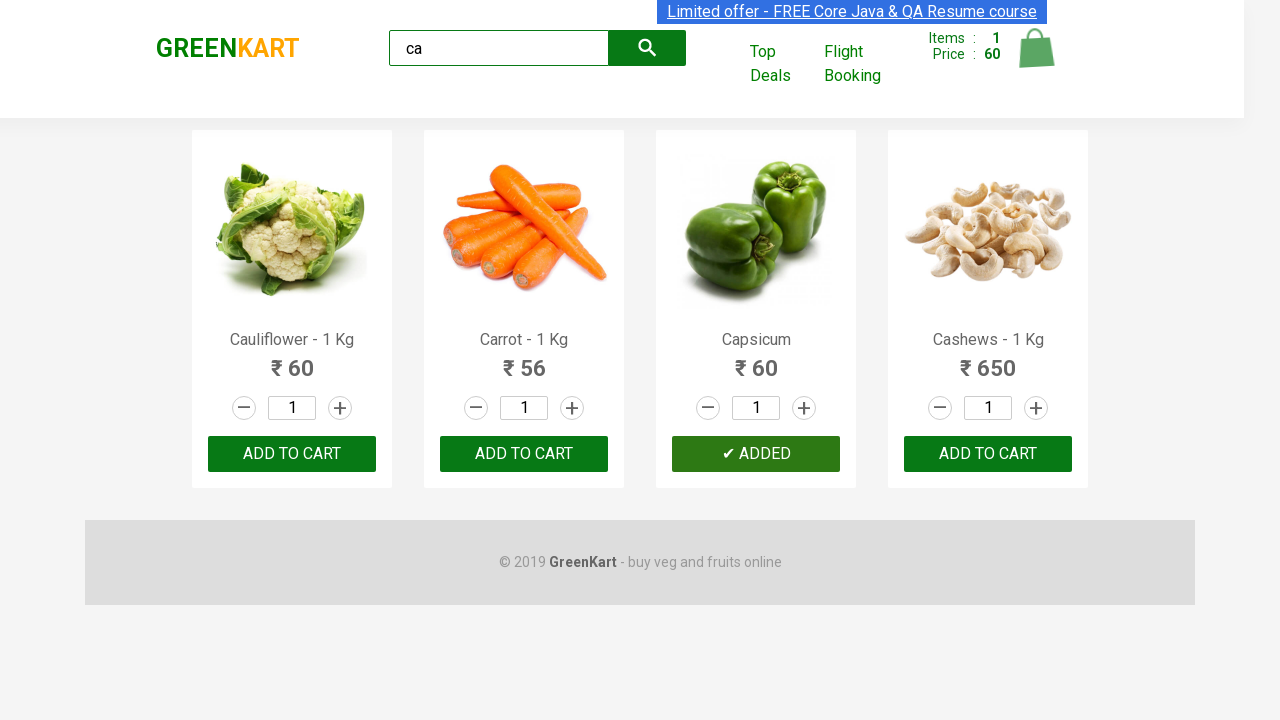

Found and added Carrot product to cart at (524, 454) on .products .product >> nth=1 >> button
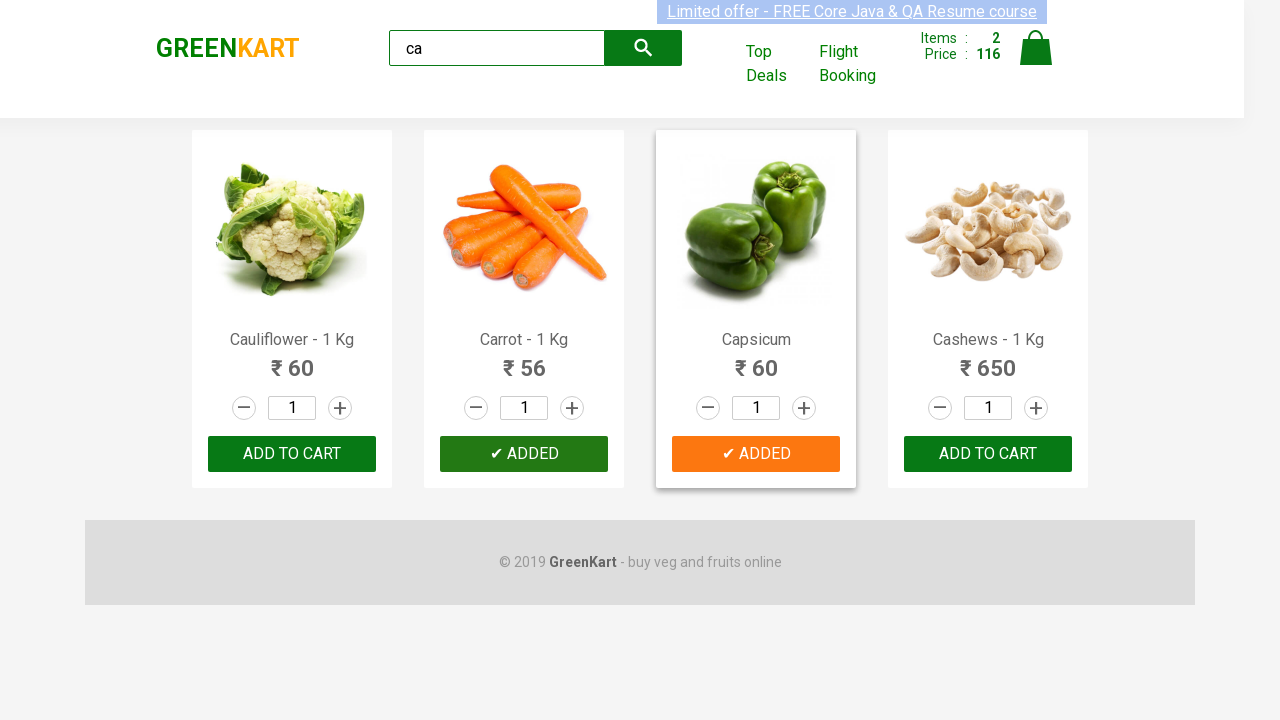

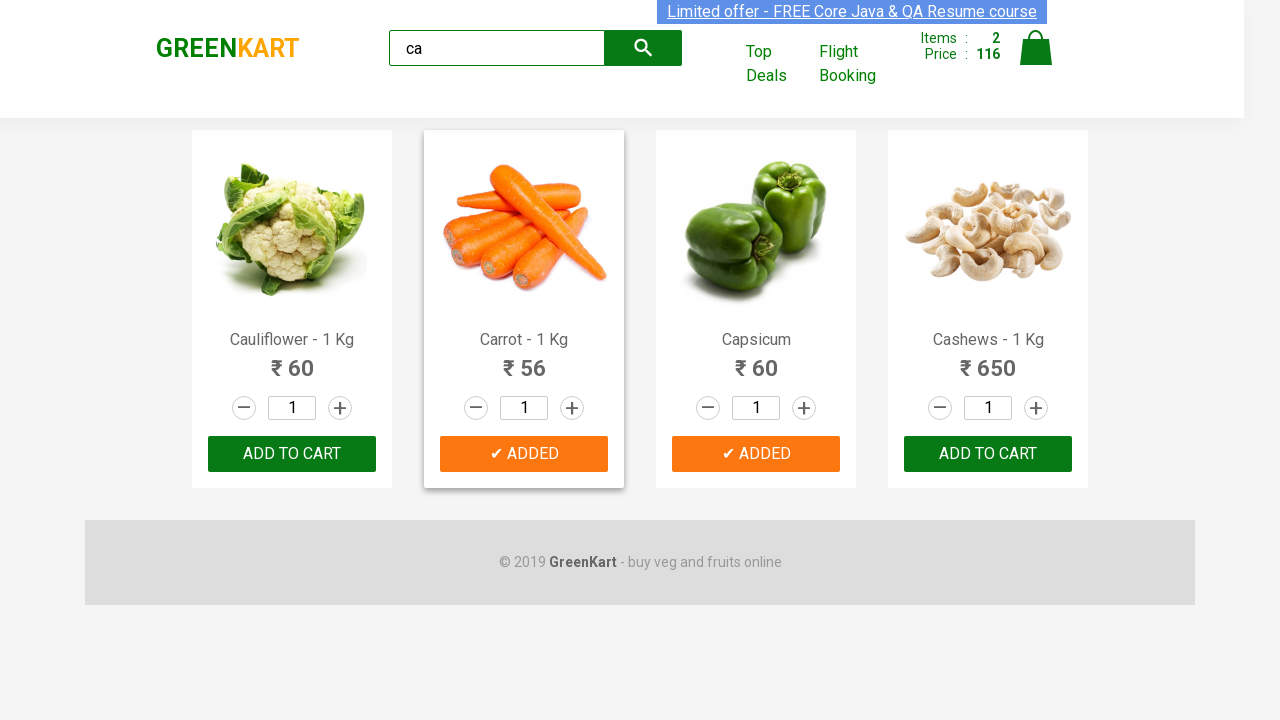